Tests date picker interaction by clearing and entering a new date

Starting URL: https://demoqa.com/date-picker

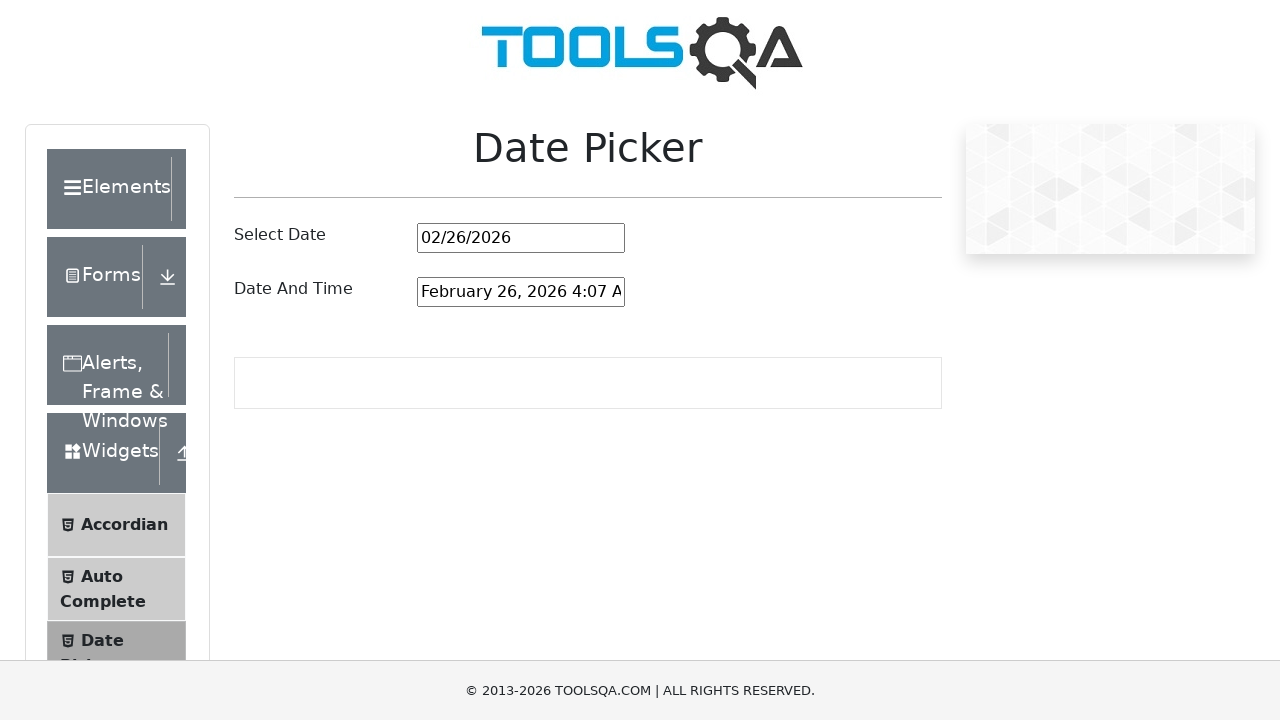

Clicked on the date picker input field at (521, 238) on #datePickerMonthYearInput
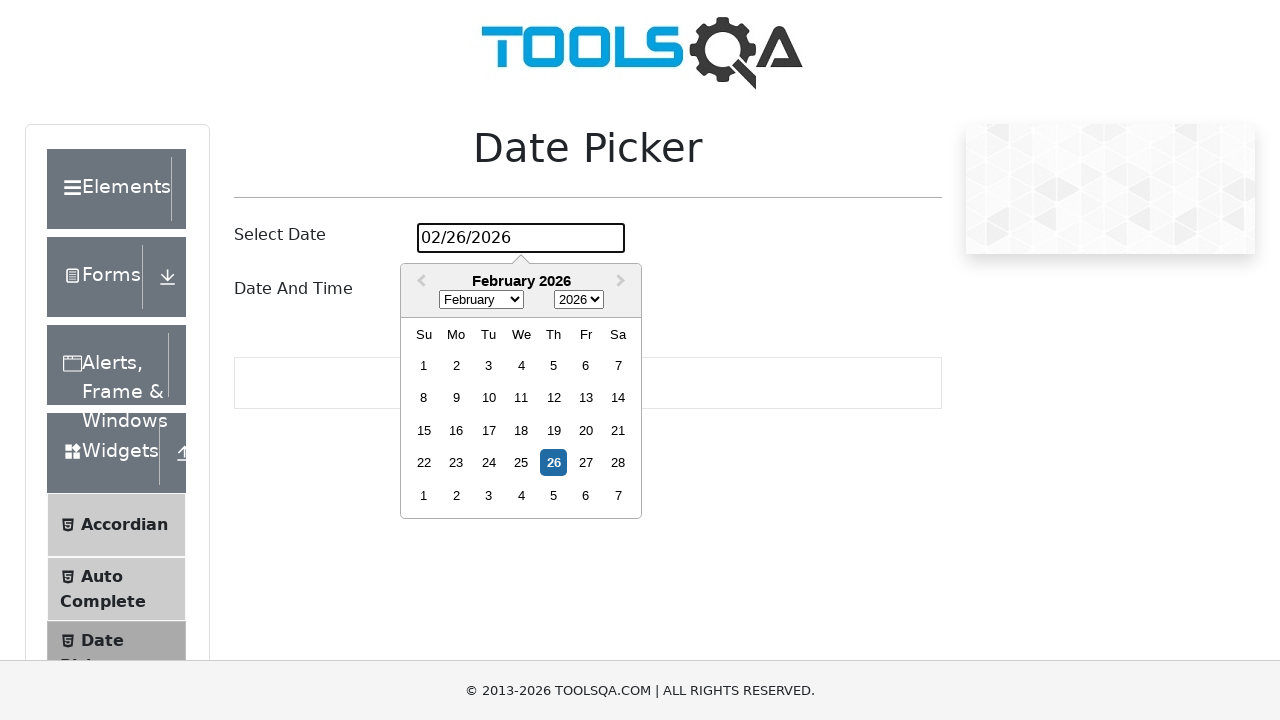

Selected all text in date picker field using Ctrl+A
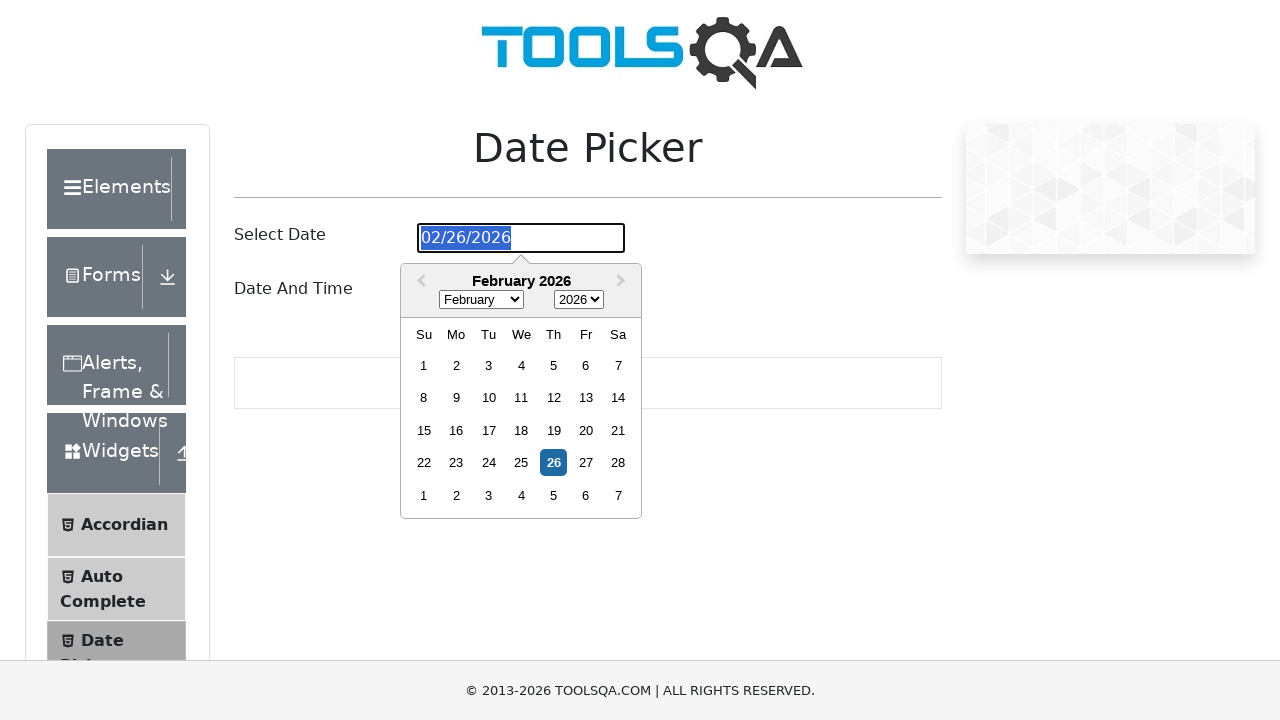

Cleared the date picker field using Backspace
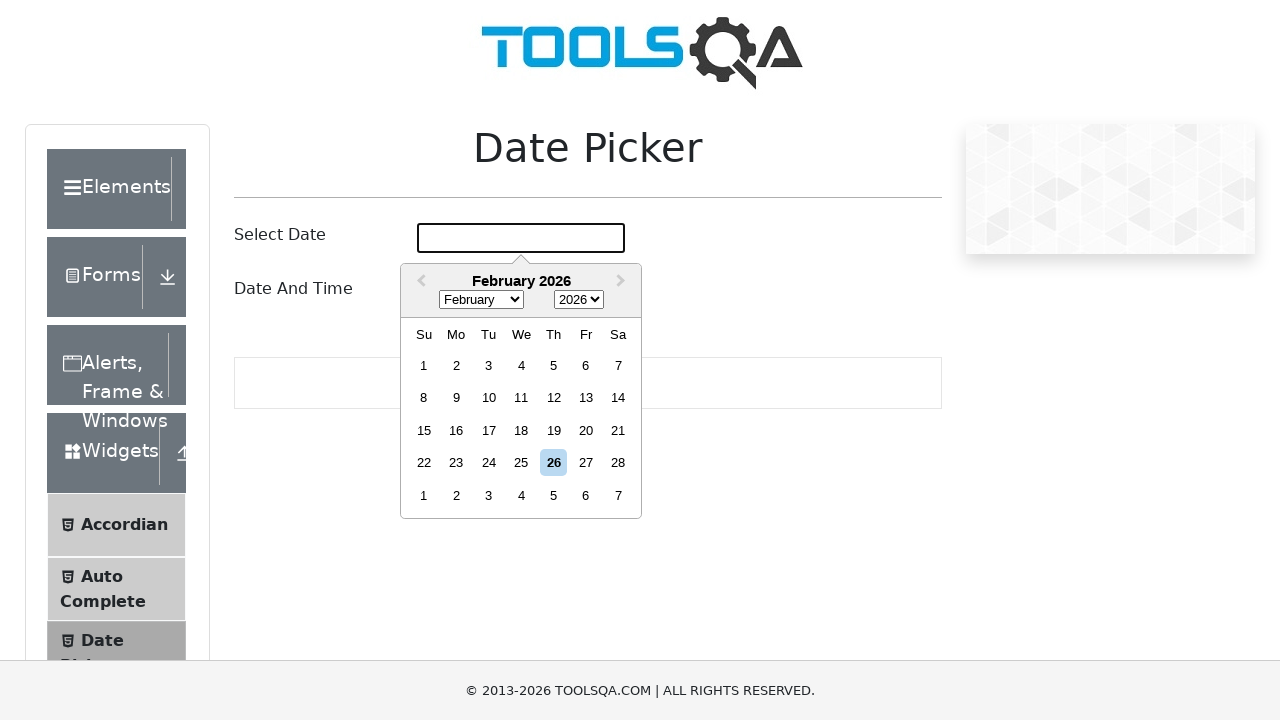

Entered new date '12/10/2023' into the date picker field on #datePickerMonthYearInput
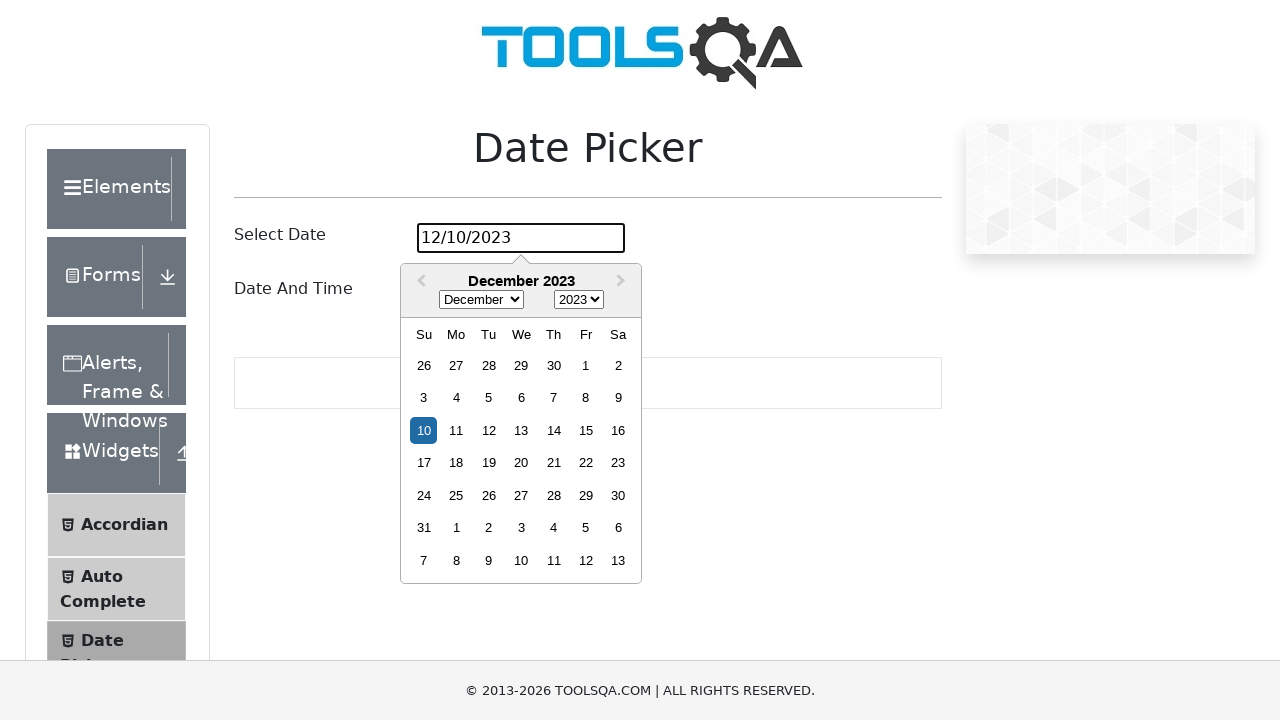

Pressed Enter to confirm the new date selection
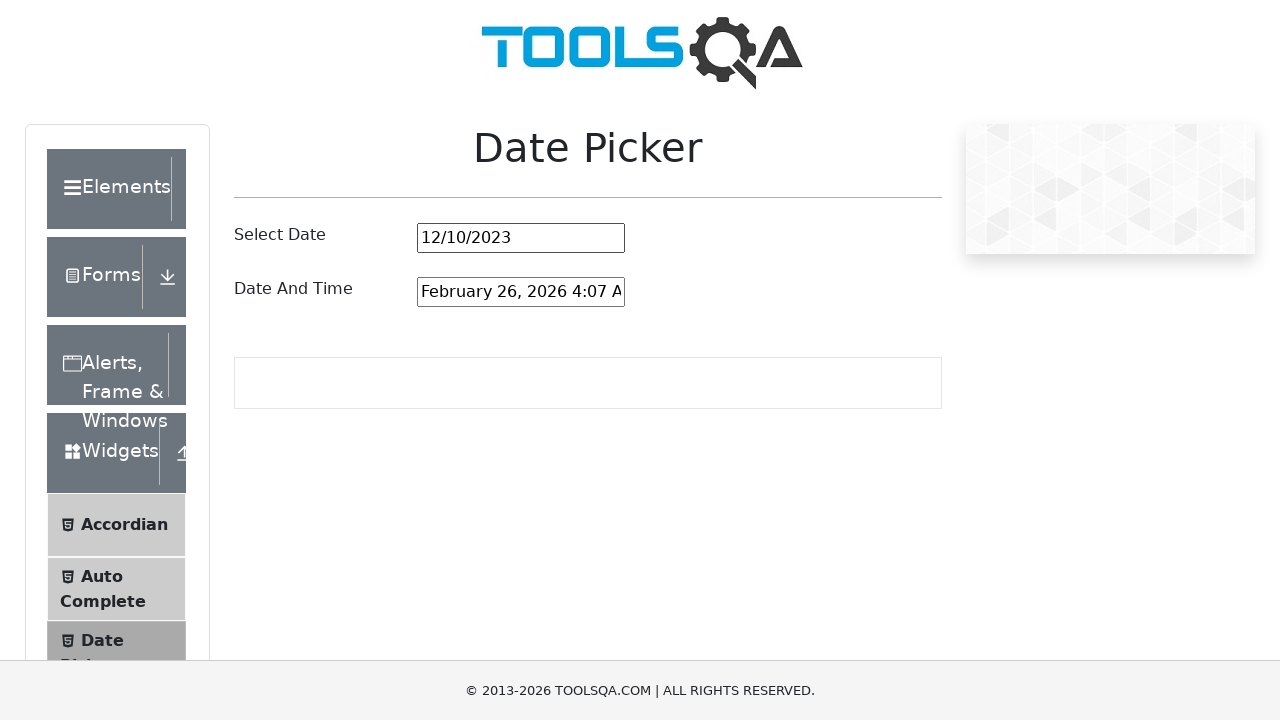

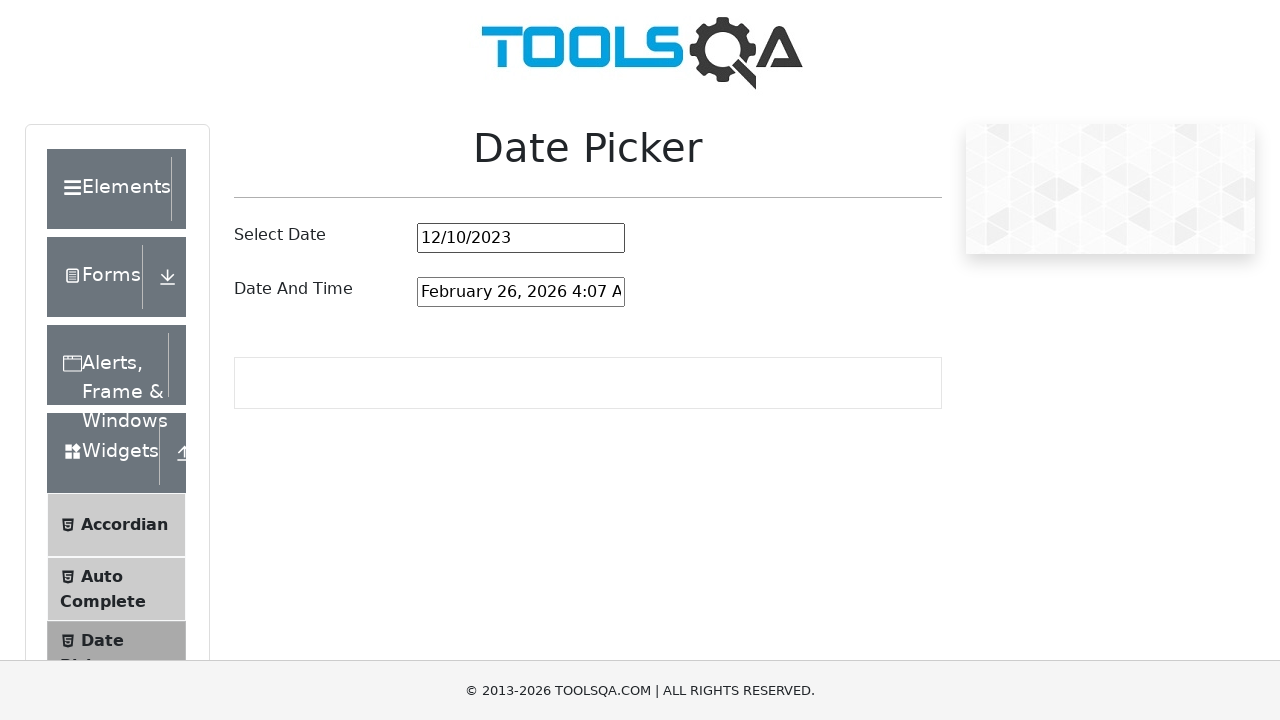